Tests shadow DOM input interaction by accessing a search input field within a shadow root of a PWA book application and entering a search term.

Starting URL: https://books-pwakit.appspot.com/

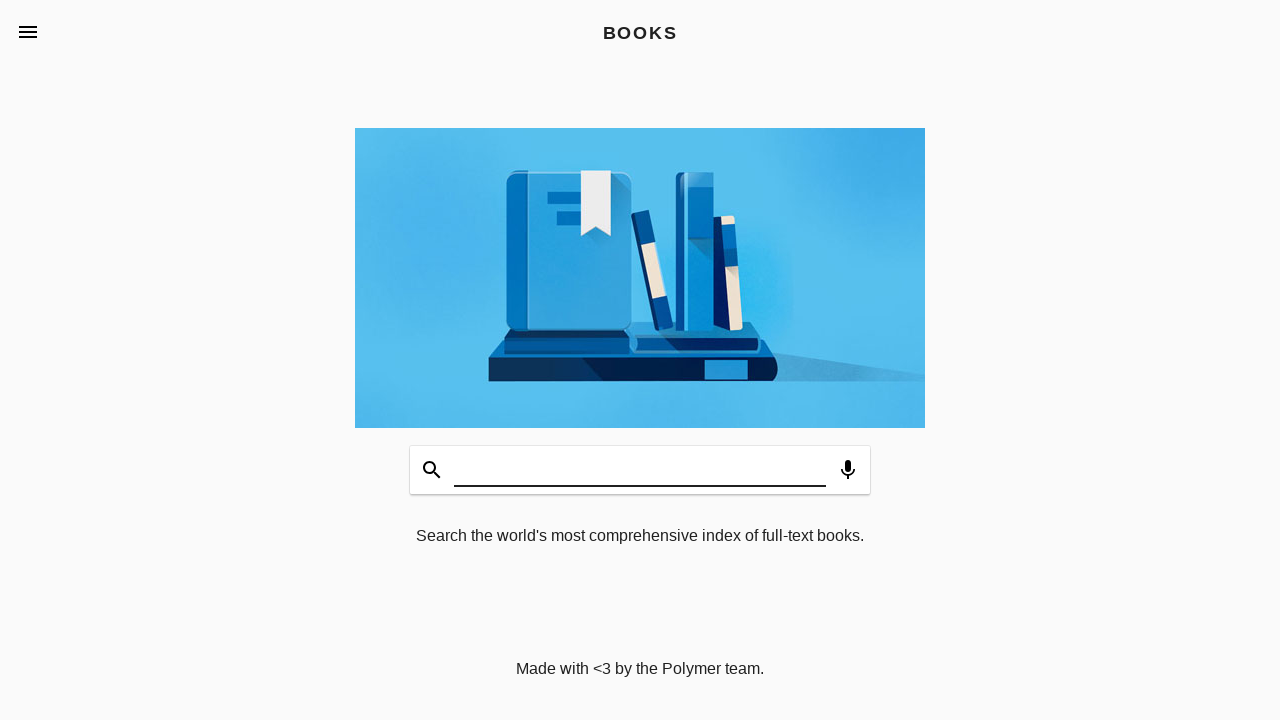

Located book-app element with apptitle='BOOKS'
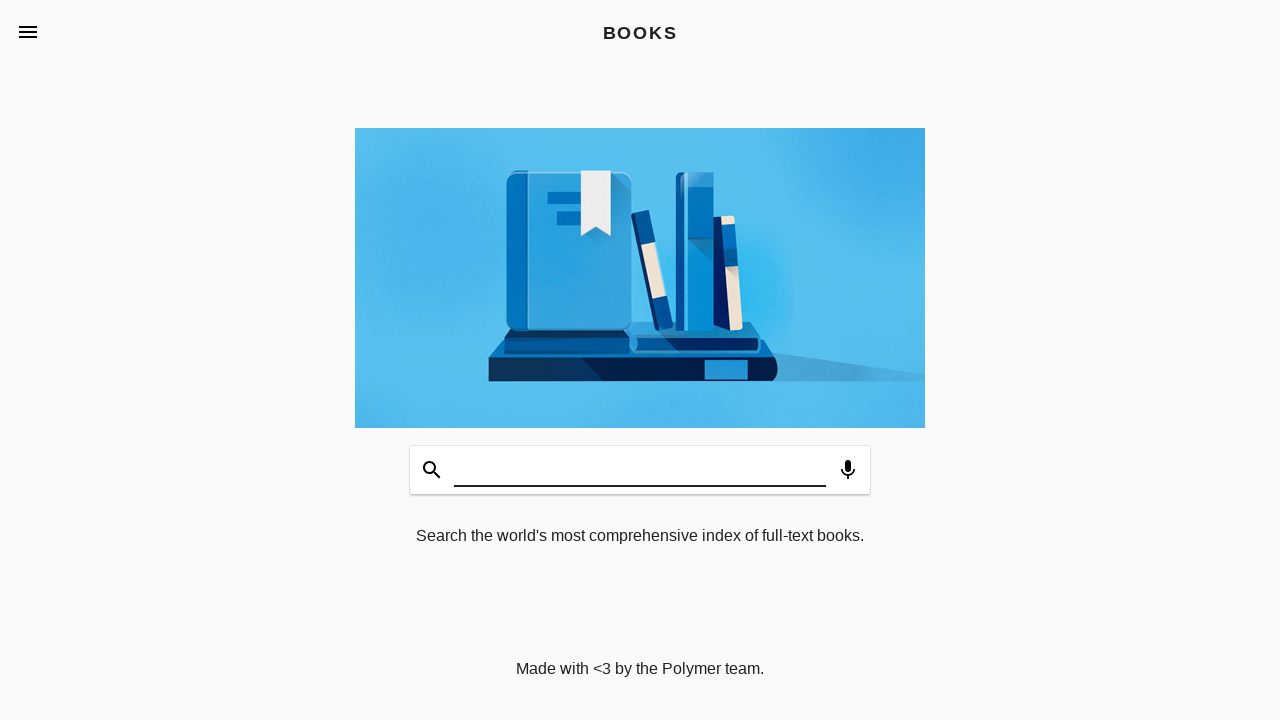

Located search input field within shadow DOM of book-app
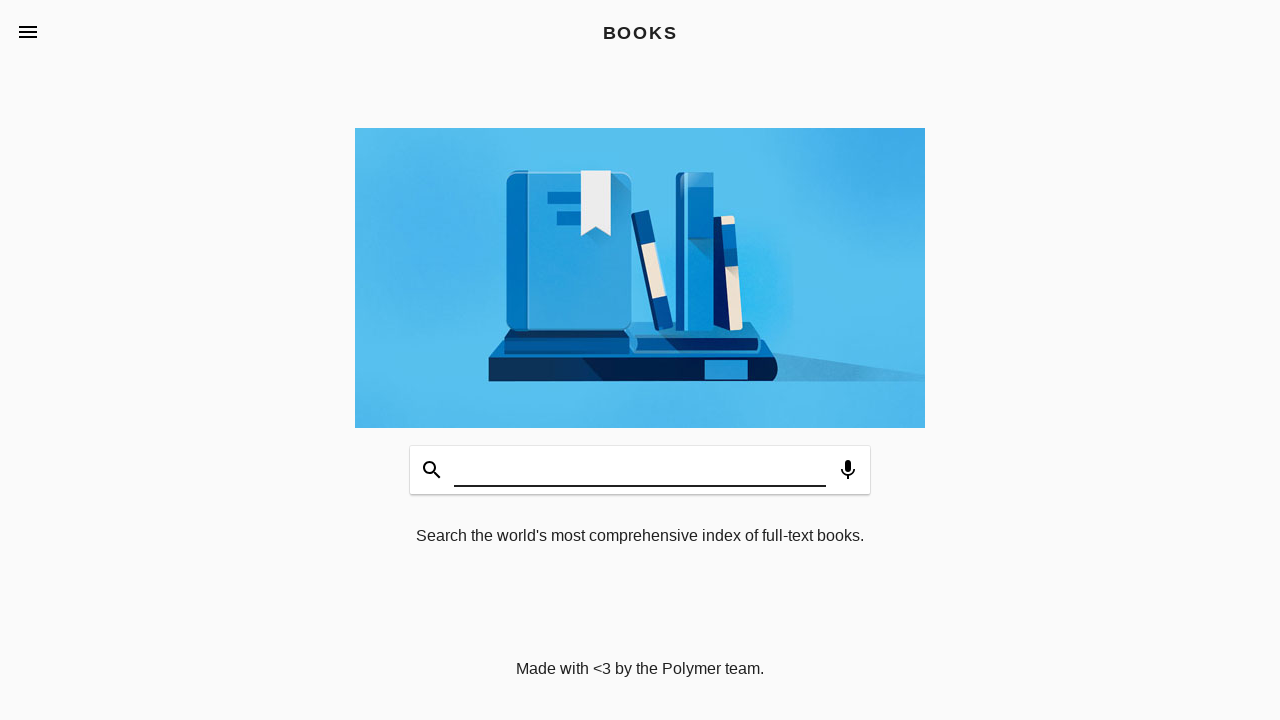

Entered search term 'Marcus Aurelius' into shadow DOM search input on book-app[apptitle='BOOKS'] >> css=#input
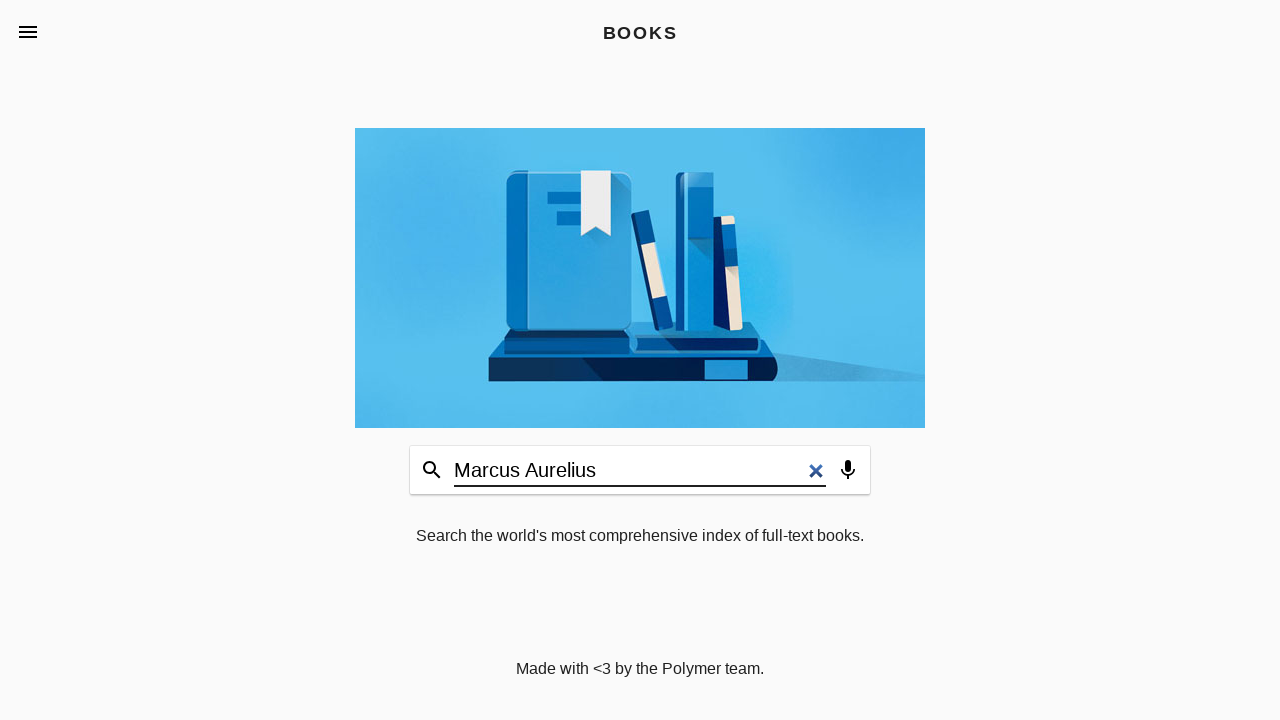

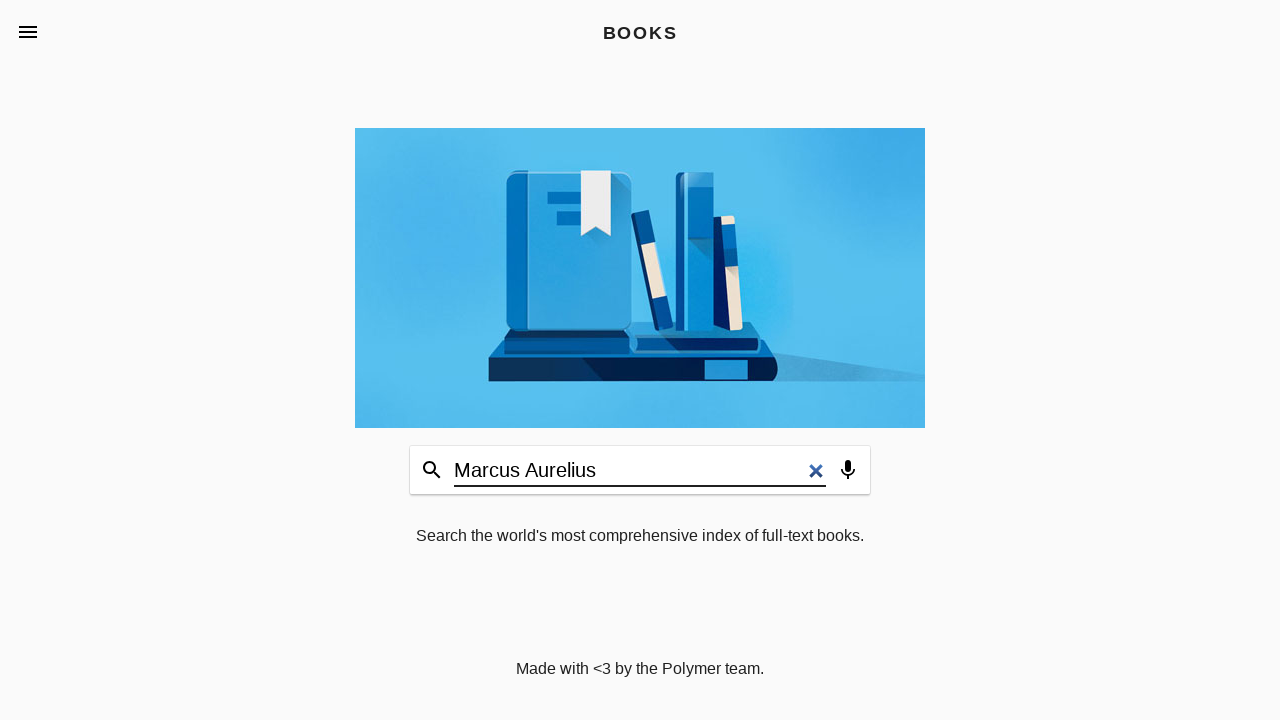